Navigates to the Rahul Shetty Academy client page to verify it loads correctly

Starting URL: https://rahulshettyacademy.com/client

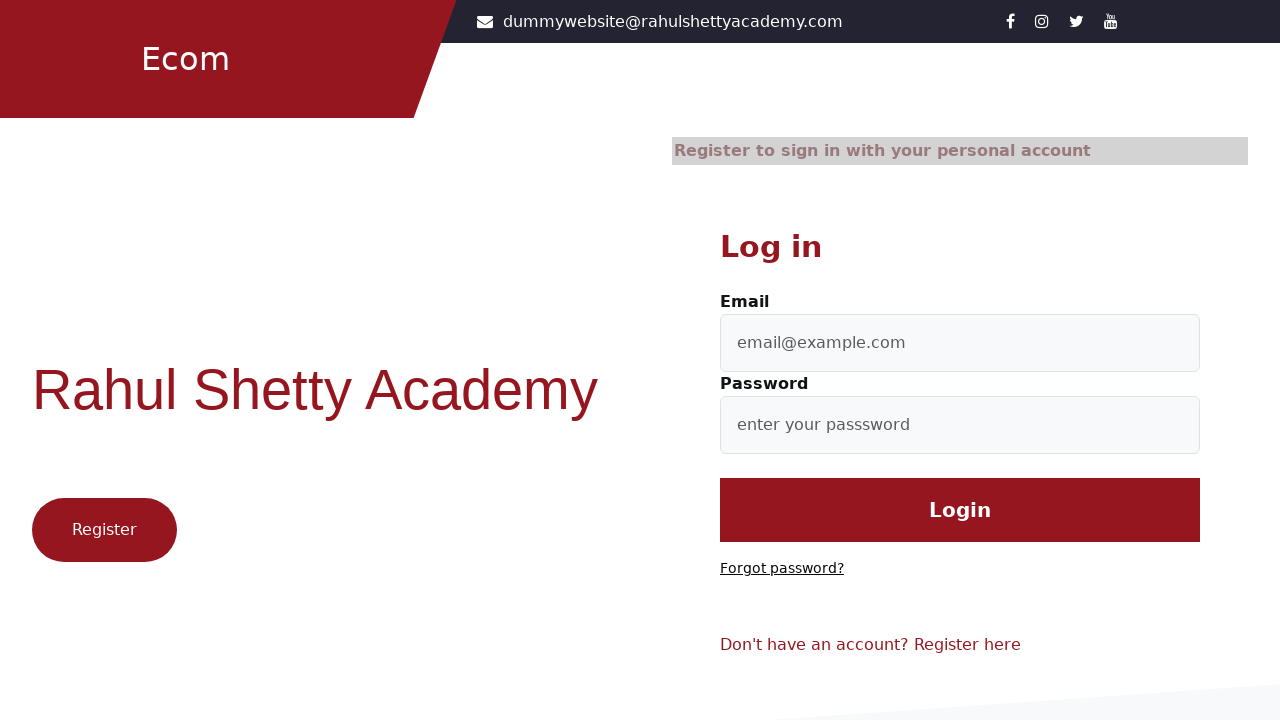

Waited for DOM content to load on Rahul Shetty Academy client page
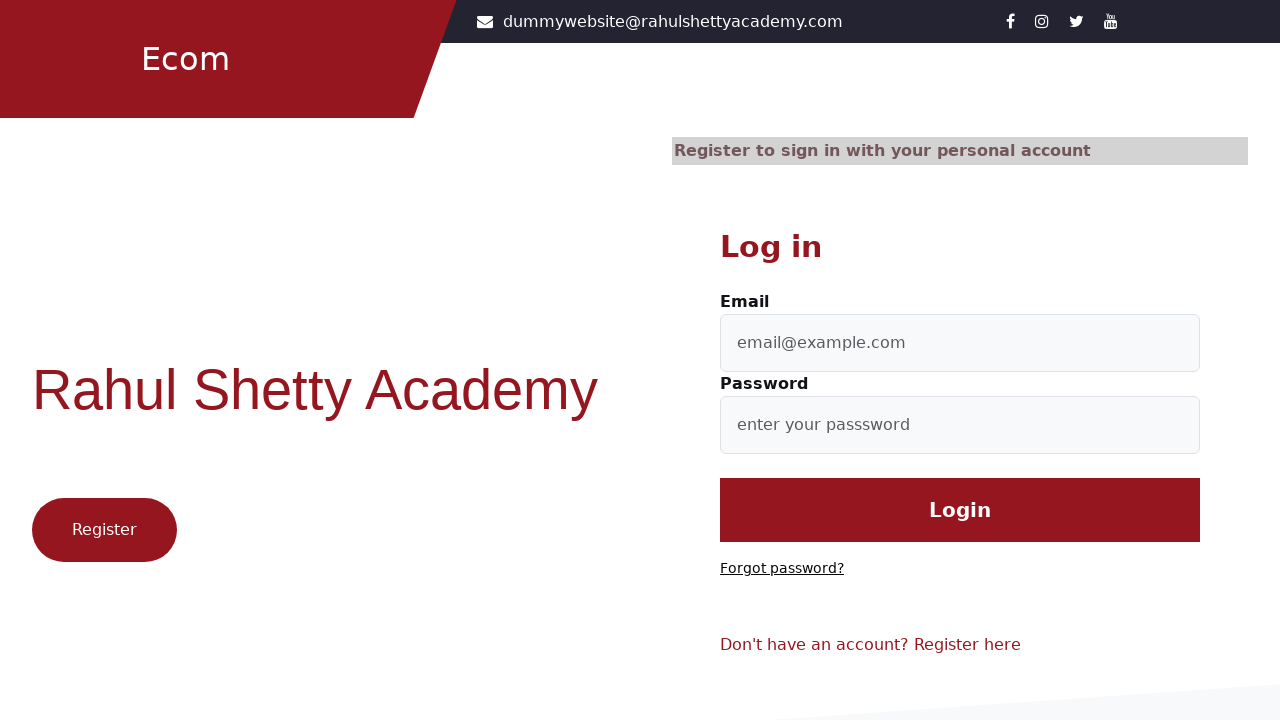

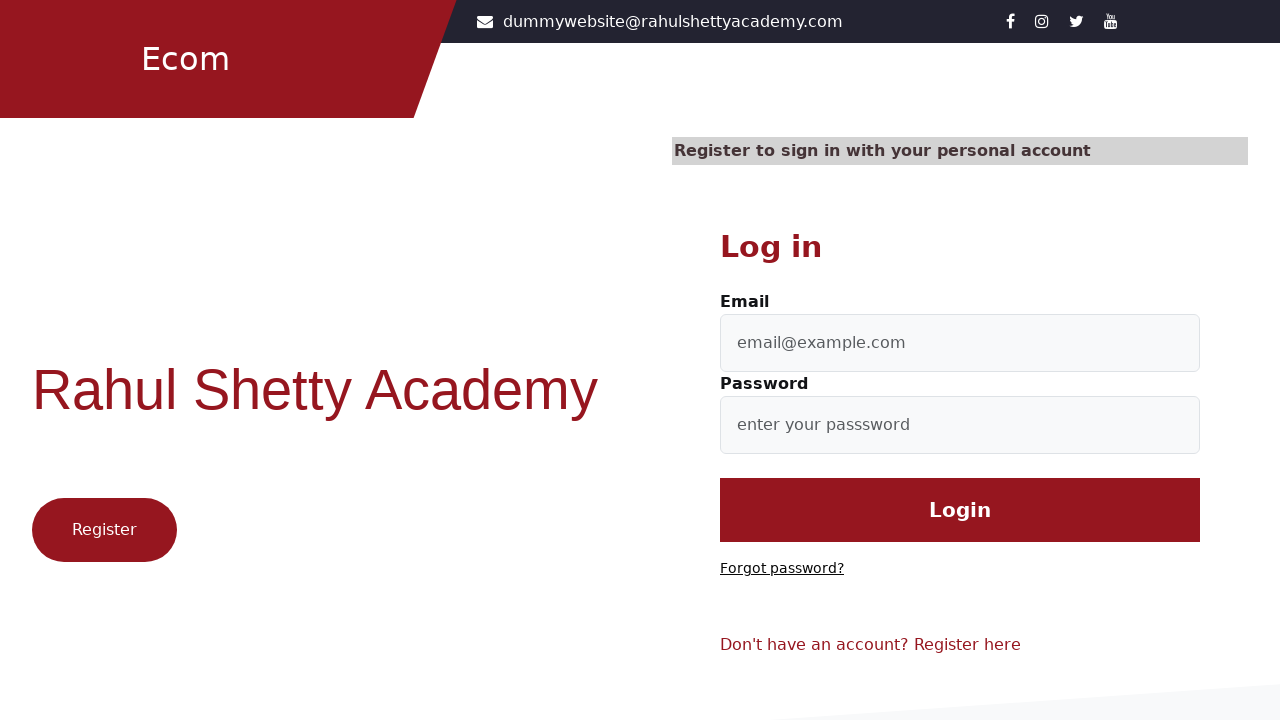